Tests various link types on DemoQA site including simple links that open new tabs and API call links that display different HTTP status codes (201 Created, 204 No Content, 301 Moved, 400 Bad Request, 401 Unauthorized, 403 Forbidden, 404 Not Found)

Starting URL: https://demoqa.com/

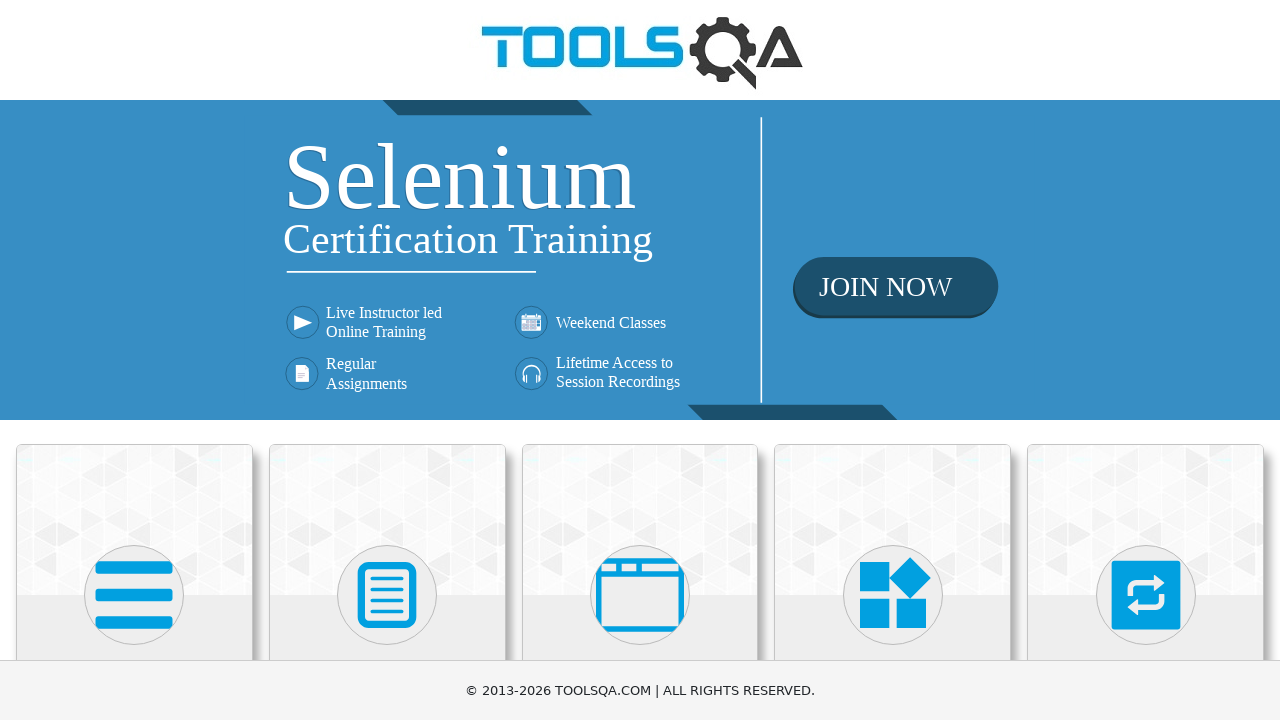

Clicked on Elements category card at (134, 520) on .category-cards .card:first-child
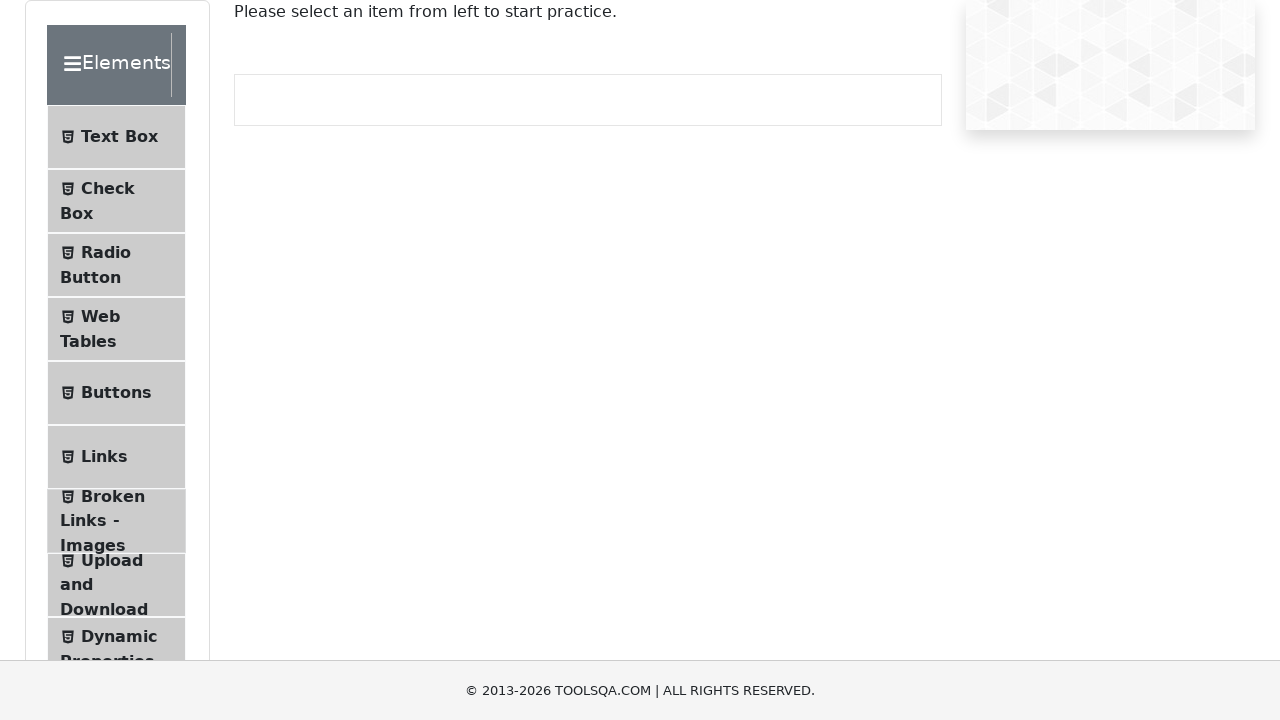

Clicked on Links menu item at (104, 457) on text=Links
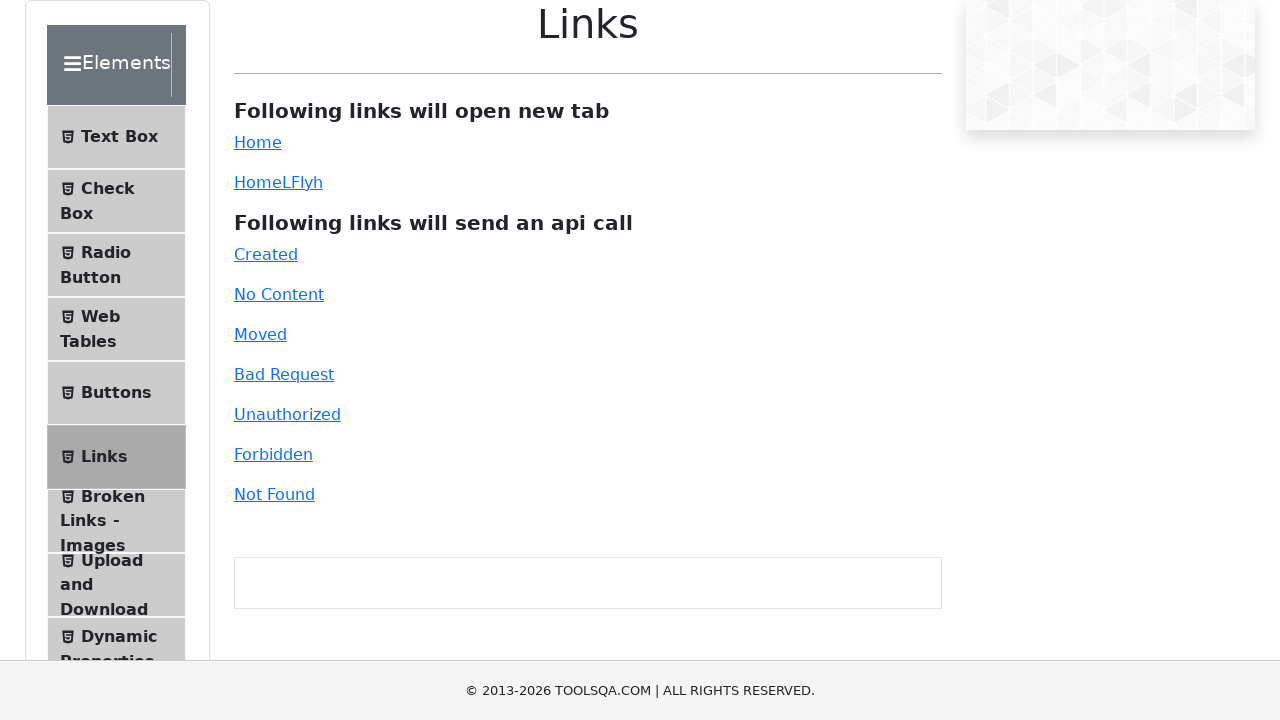

Clicked on simple link at (258, 142) on #simpleLink
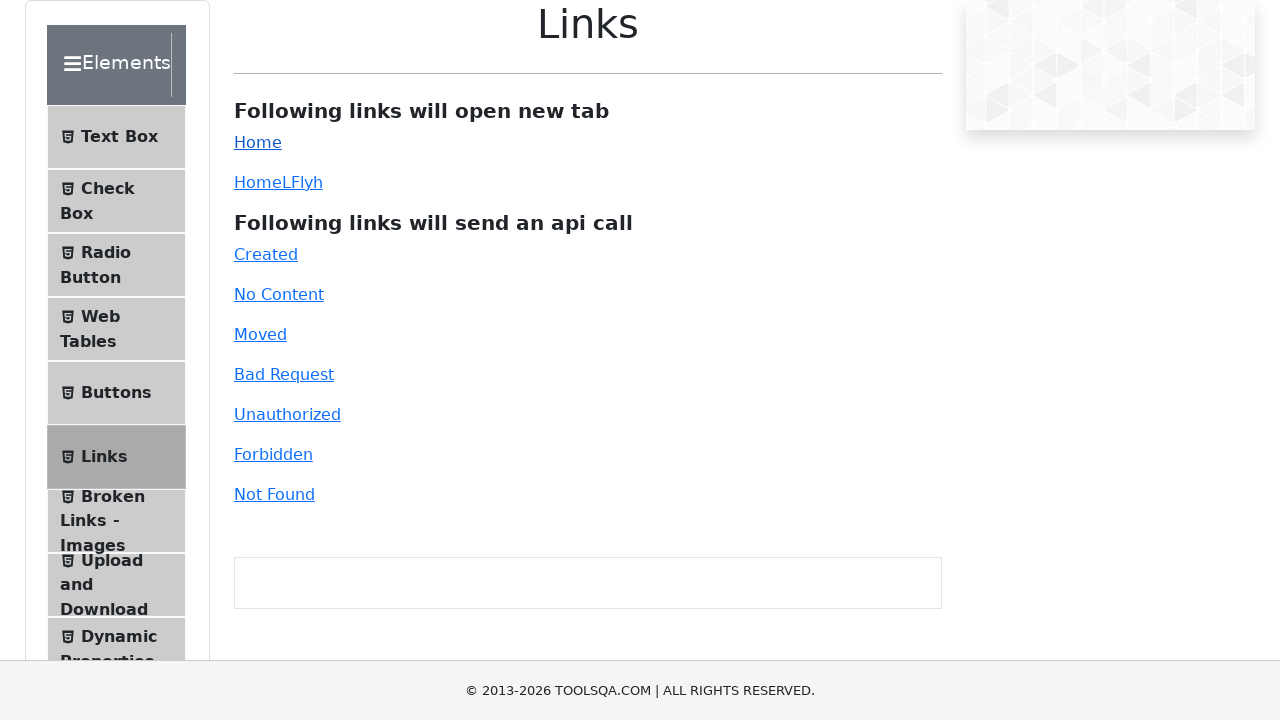

New tab with simple link opened and loaded
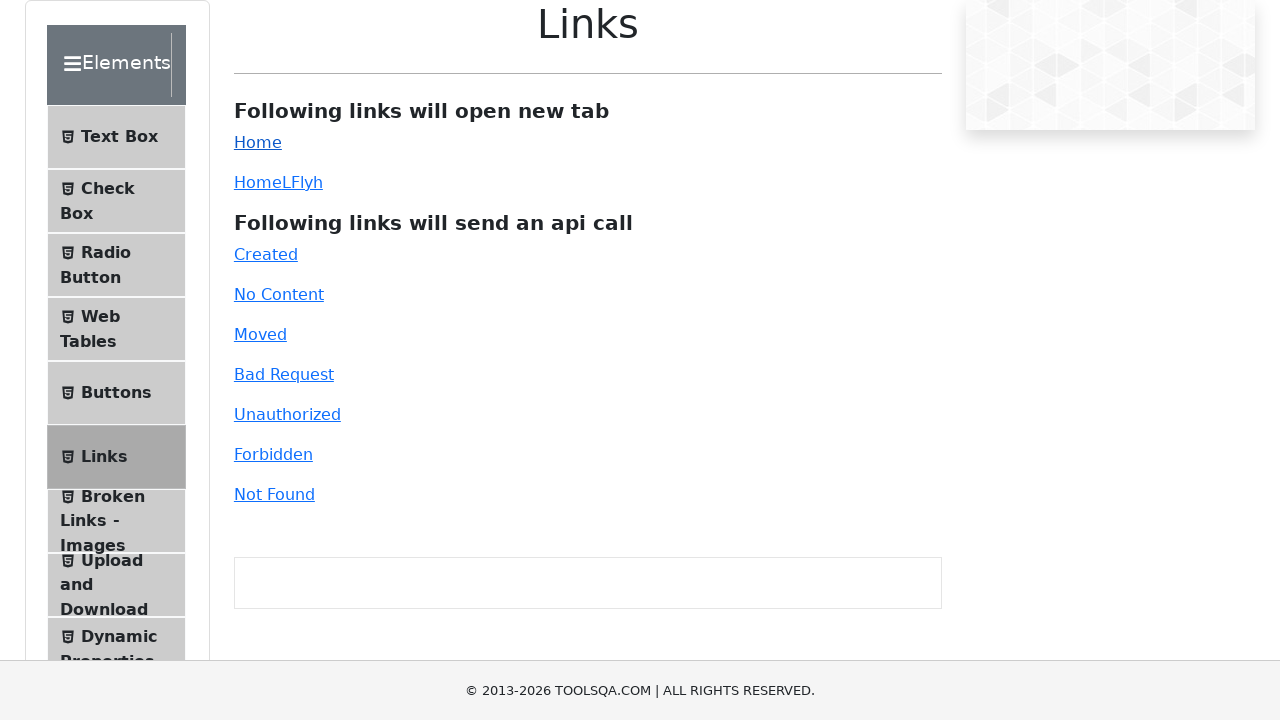

Closed simple link new tab
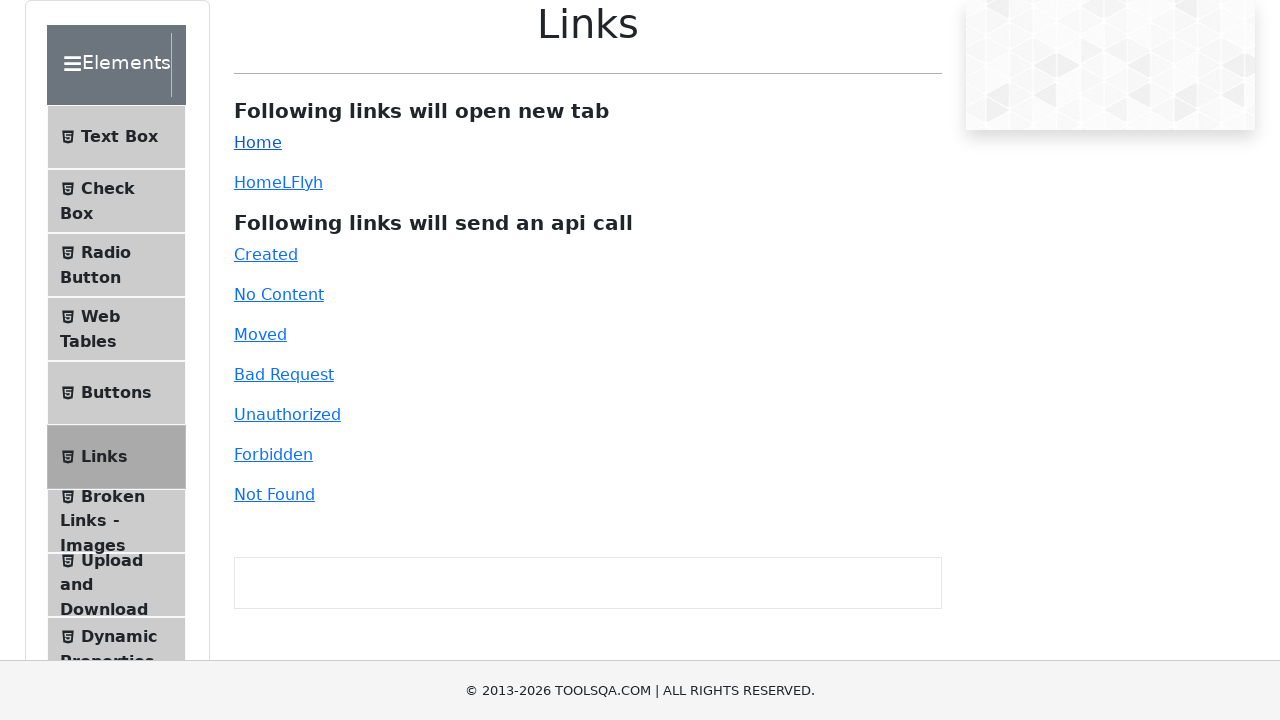

Clicked on dynamic link at (258, 182) on #dynamicLink
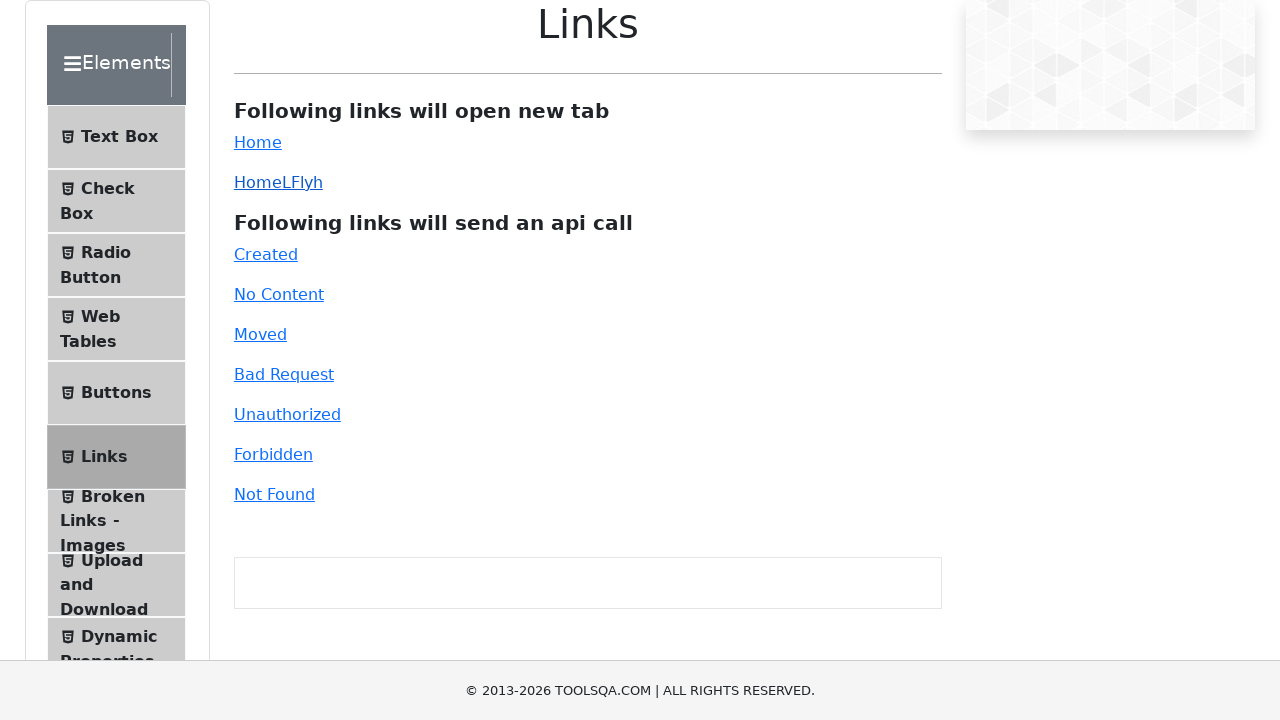

New tab with dynamic link opened and loaded
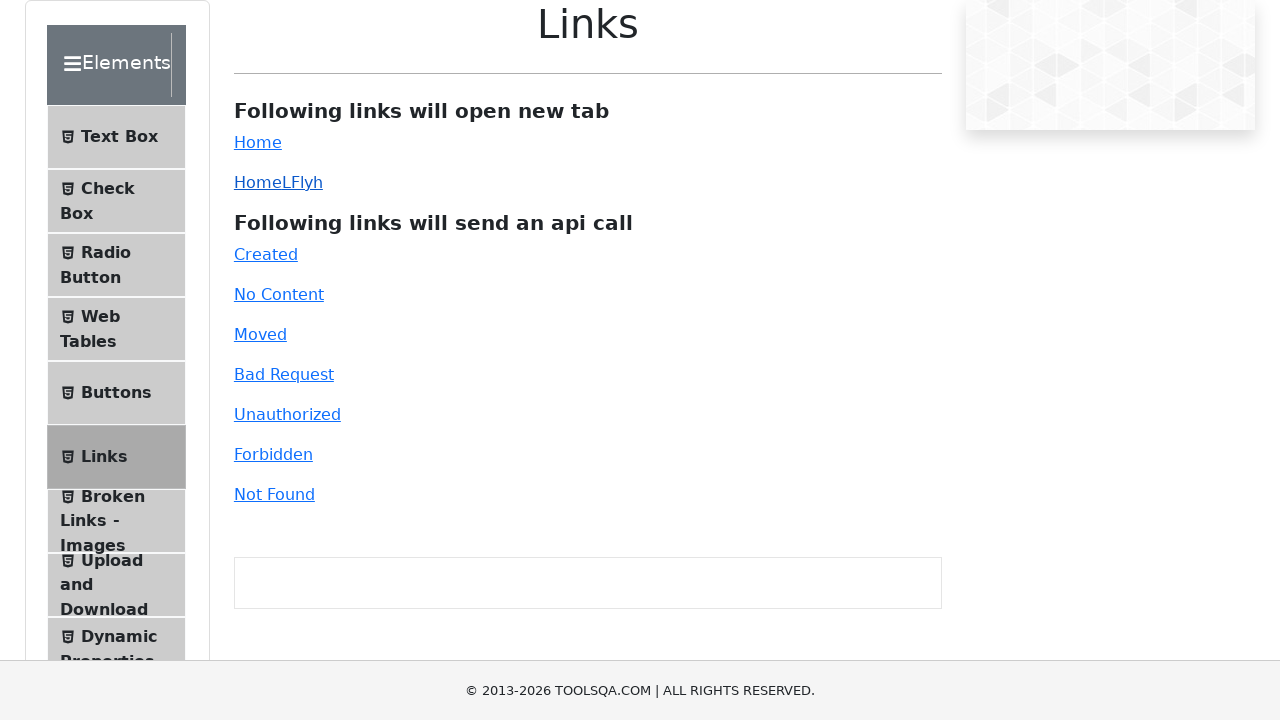

Closed dynamic link new tab
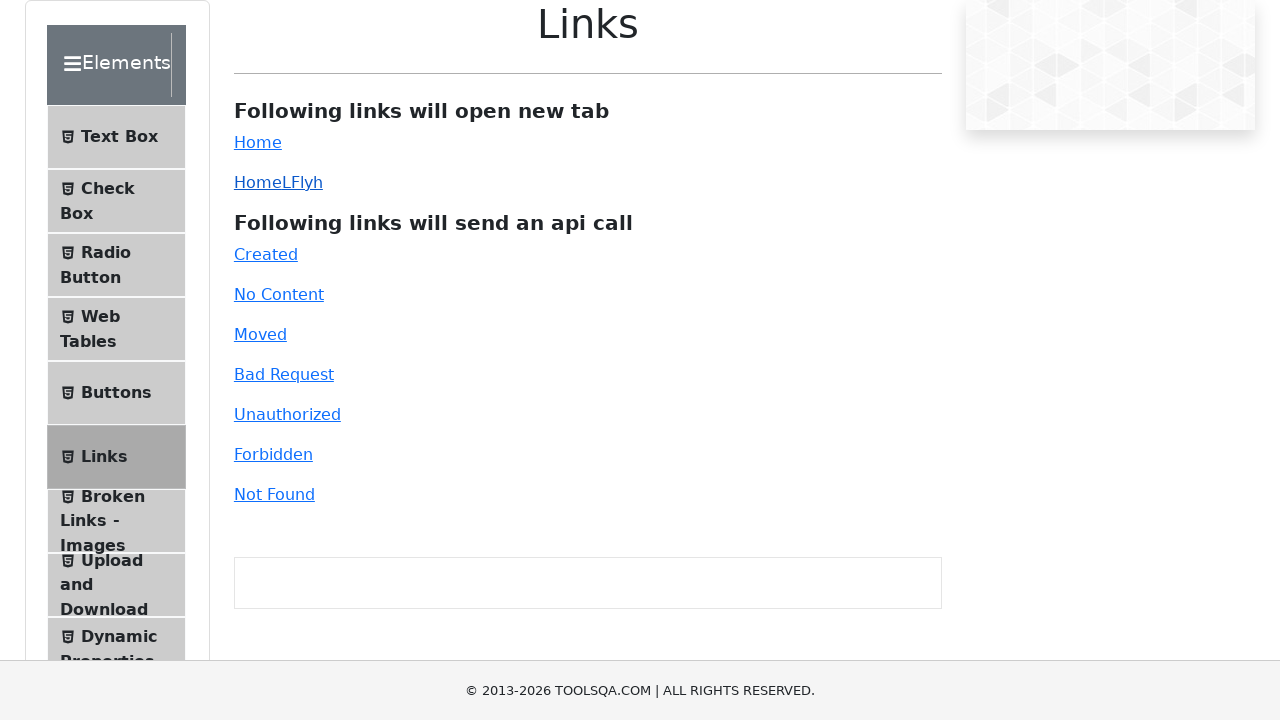

Clicked Created link (HTTP 201) at (266, 254) on #created
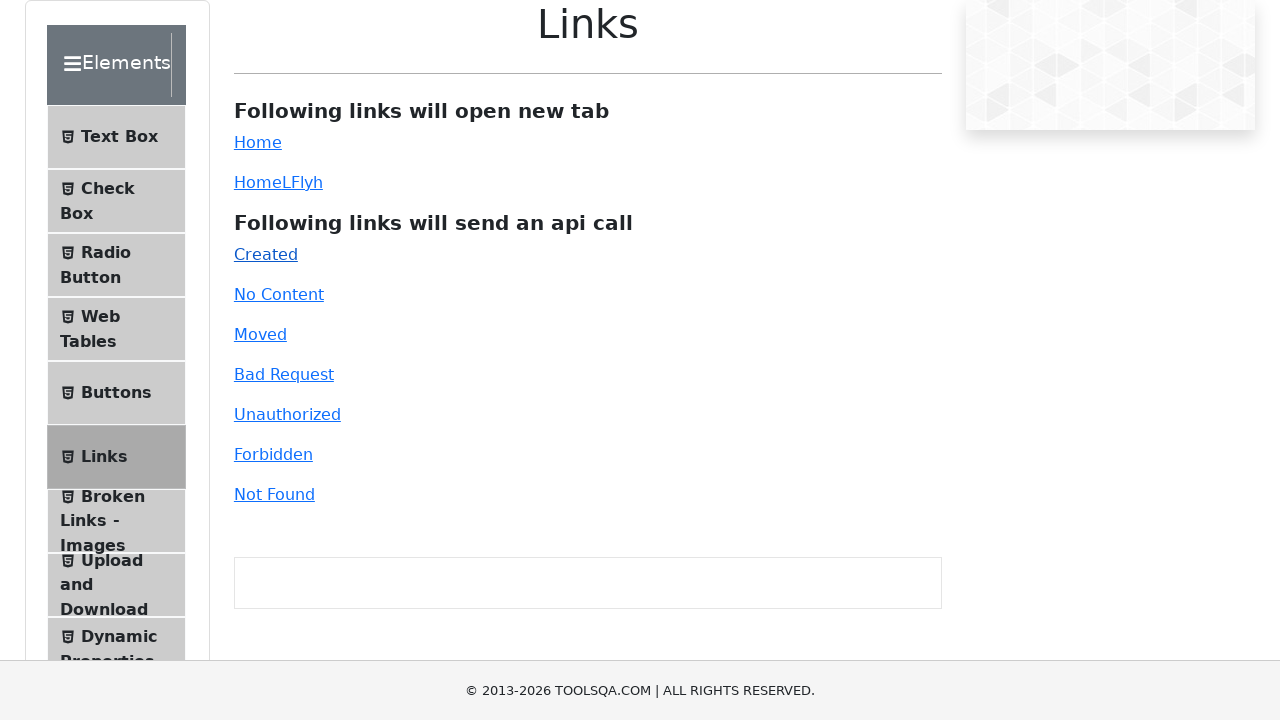

Created link response displayed
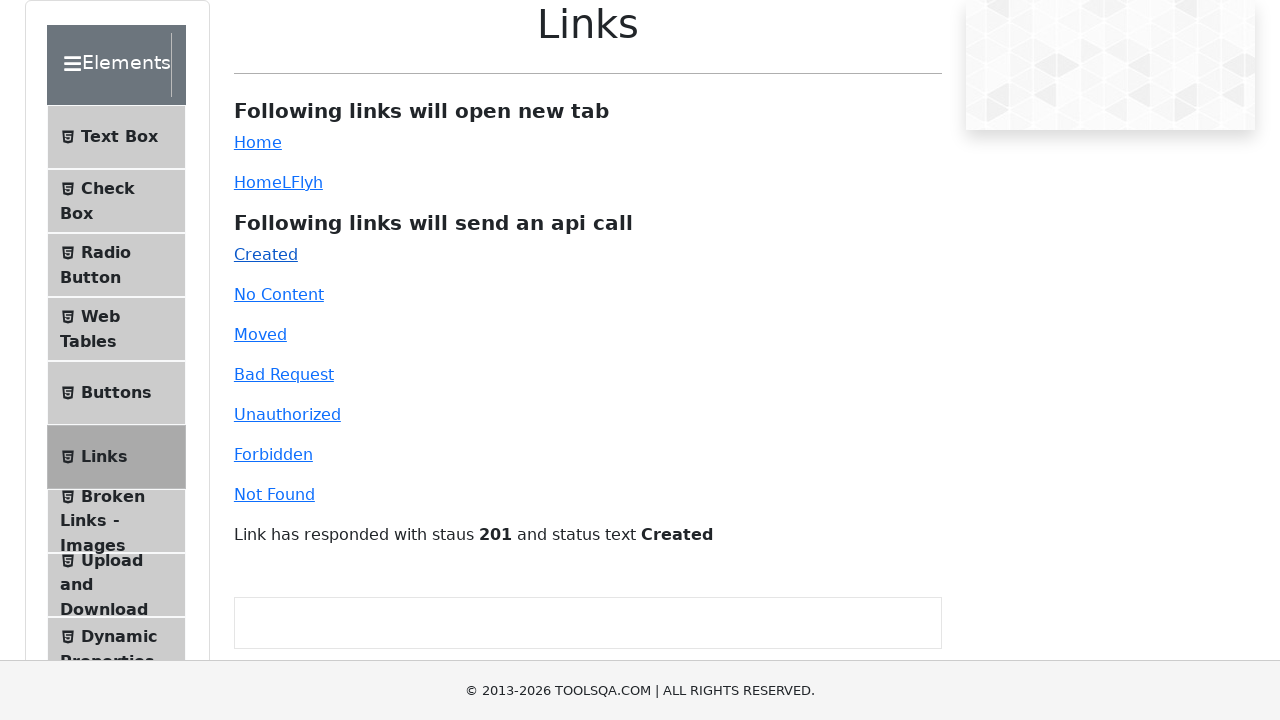

Waited 2 seconds for Created response
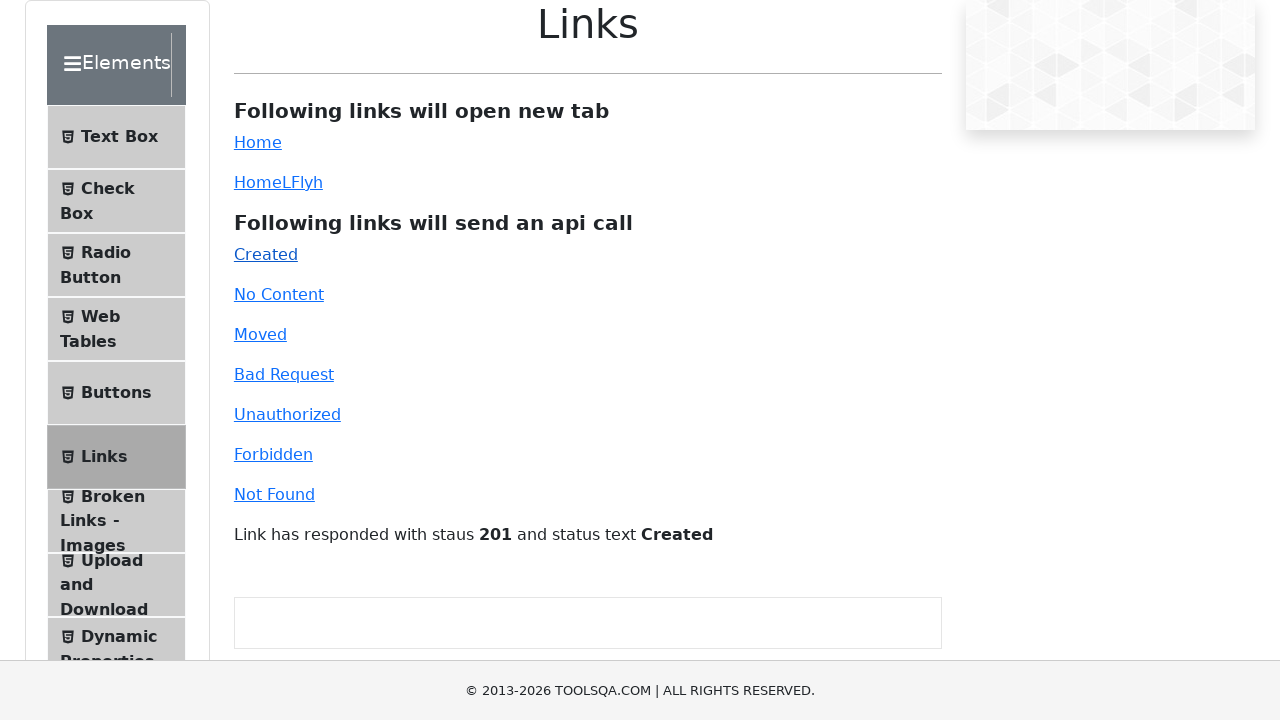

Clicked No Content link (HTTP 204) at (279, 294) on #no-content
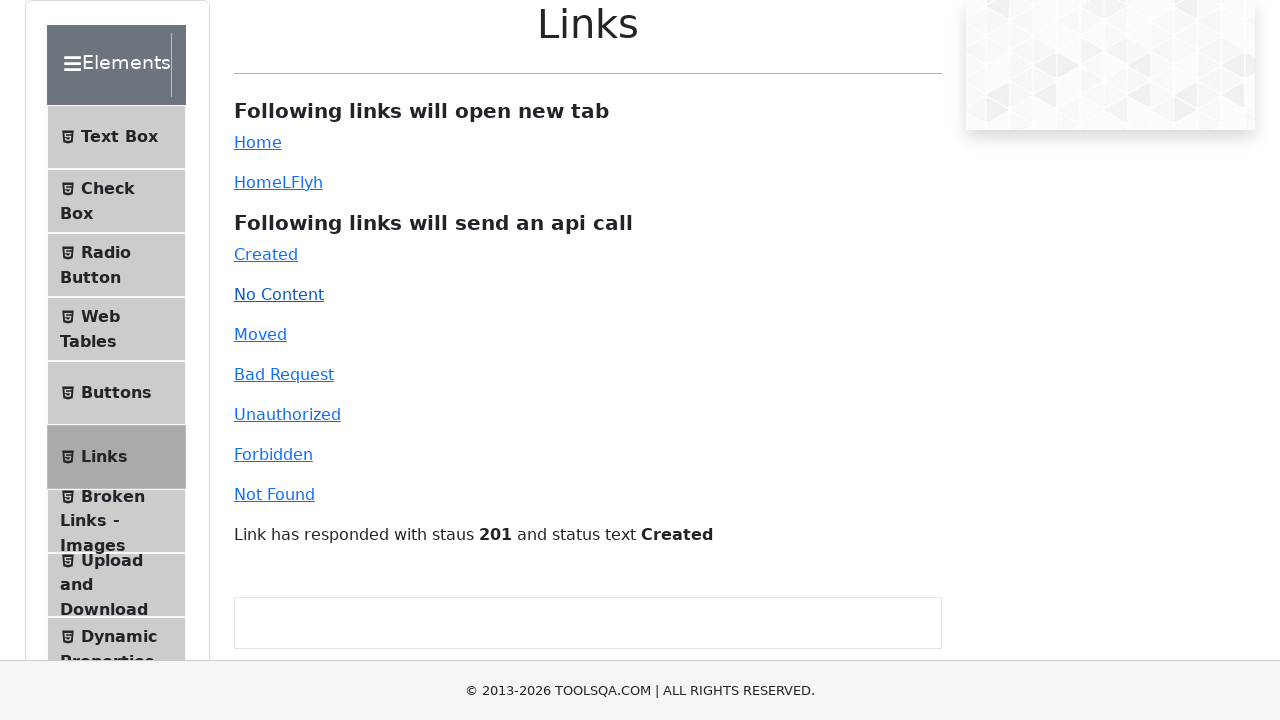

Waited 2 seconds for No Content response
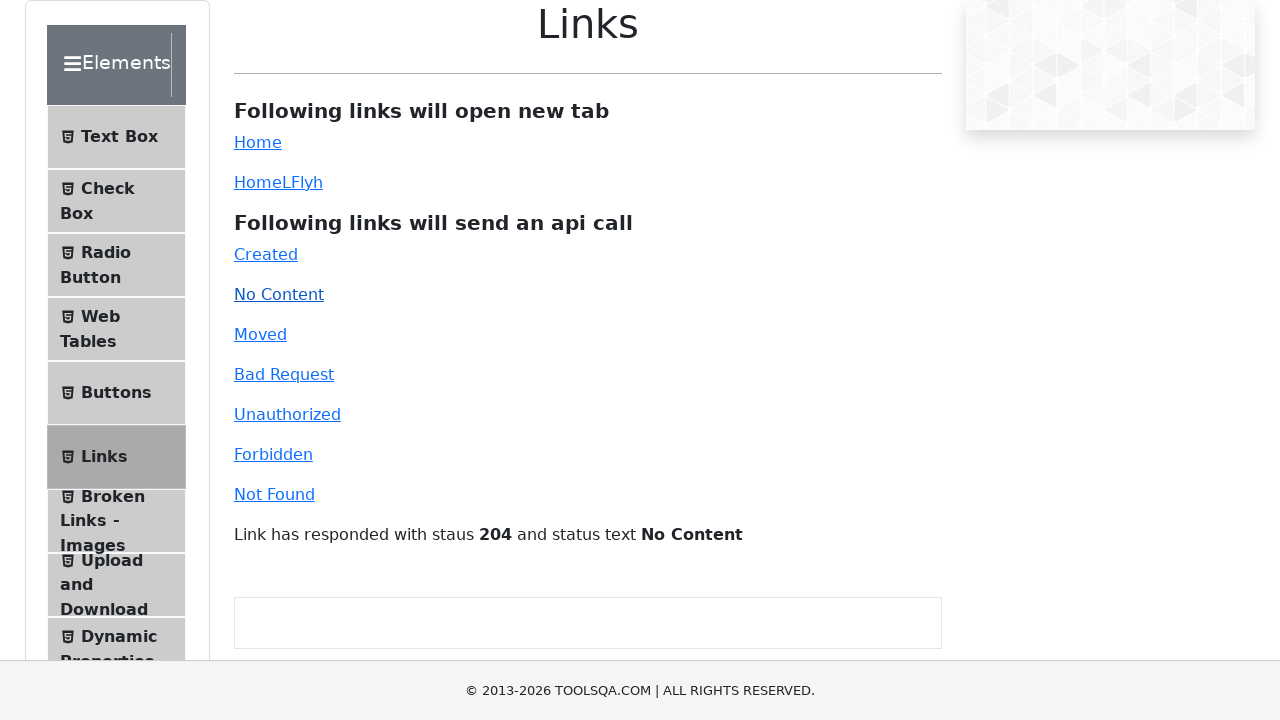

Clicked Moved link (HTTP 301) at (260, 334) on #moved
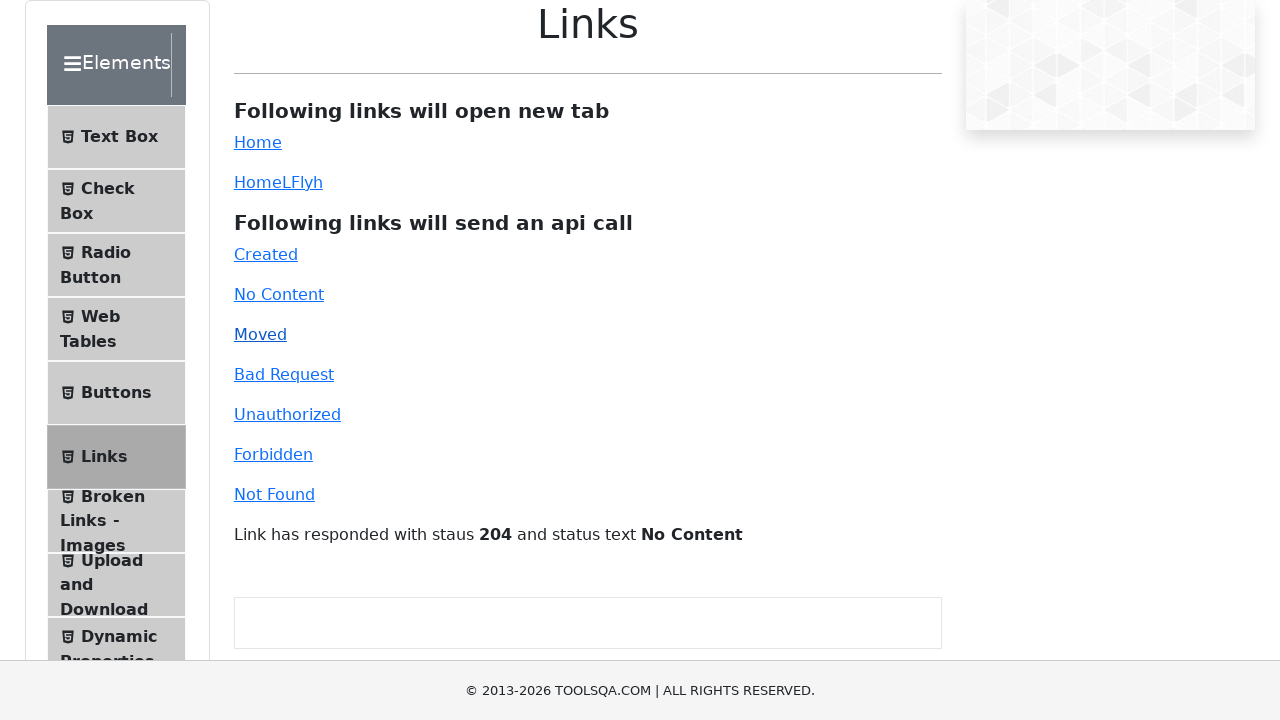

Waited 2 seconds for Moved response
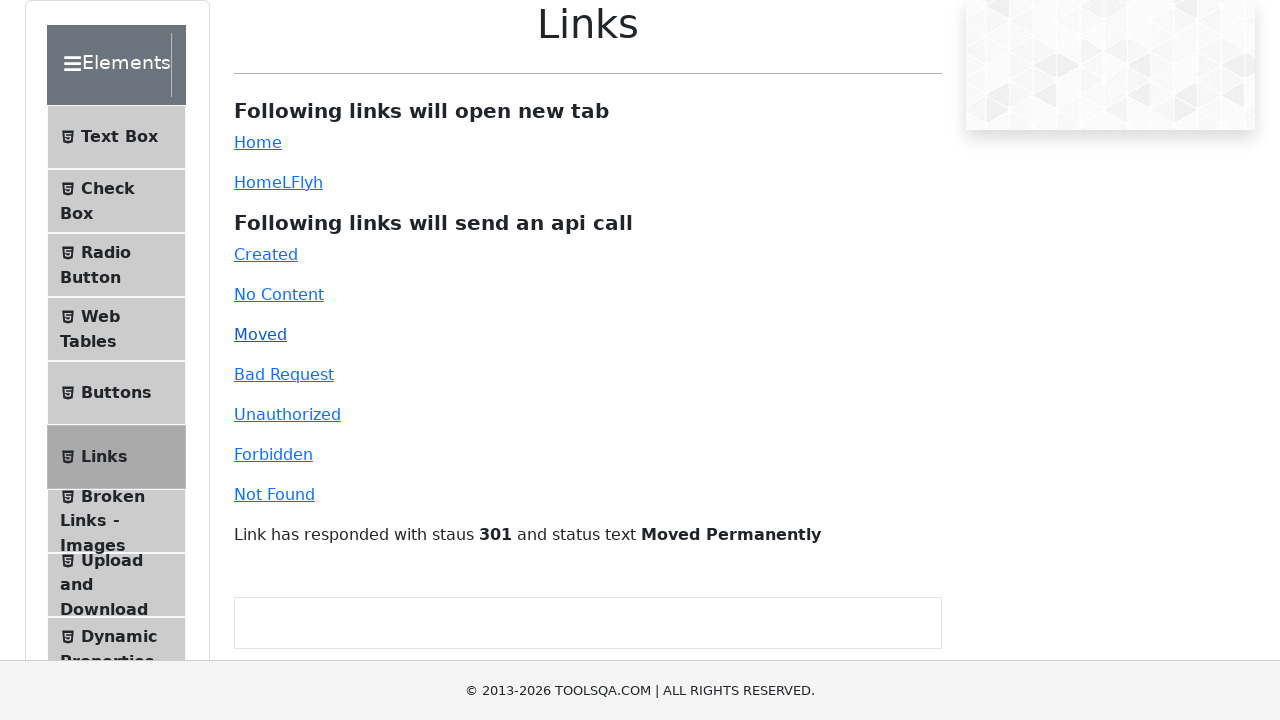

Clicked Bad Request link (HTTP 400) at (284, 374) on #bad-request
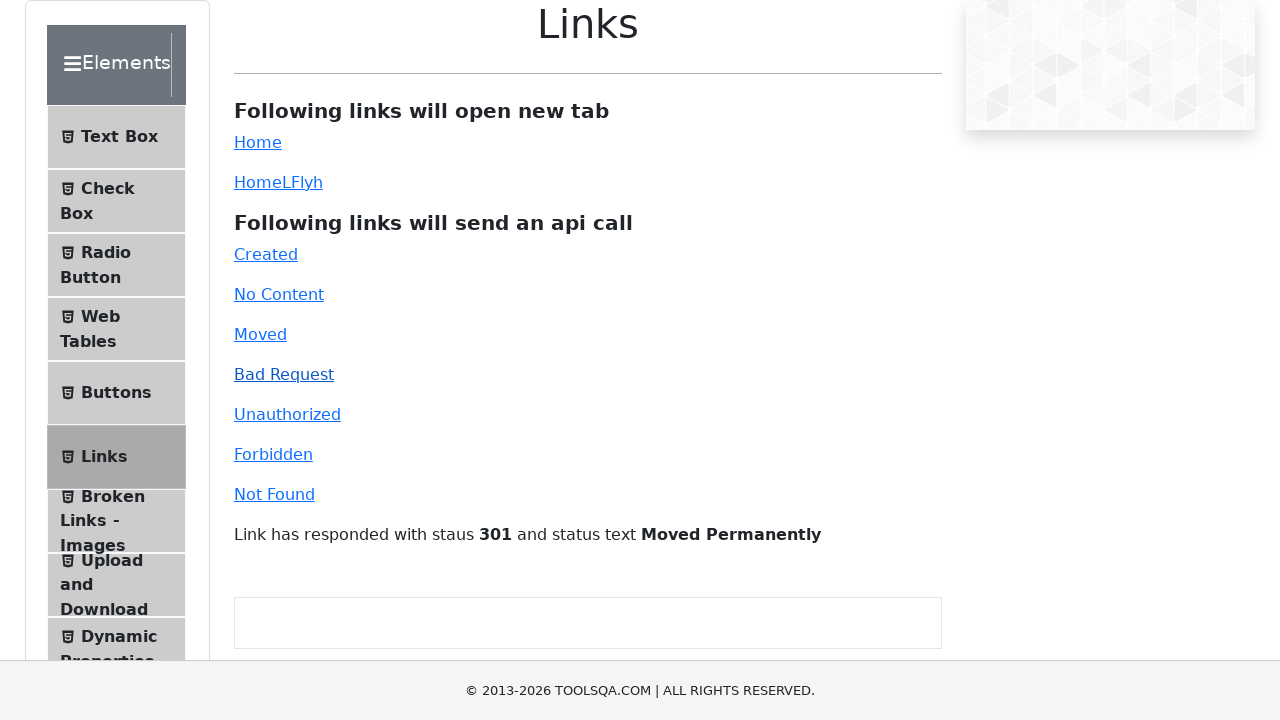

Waited 2 seconds for Bad Request response
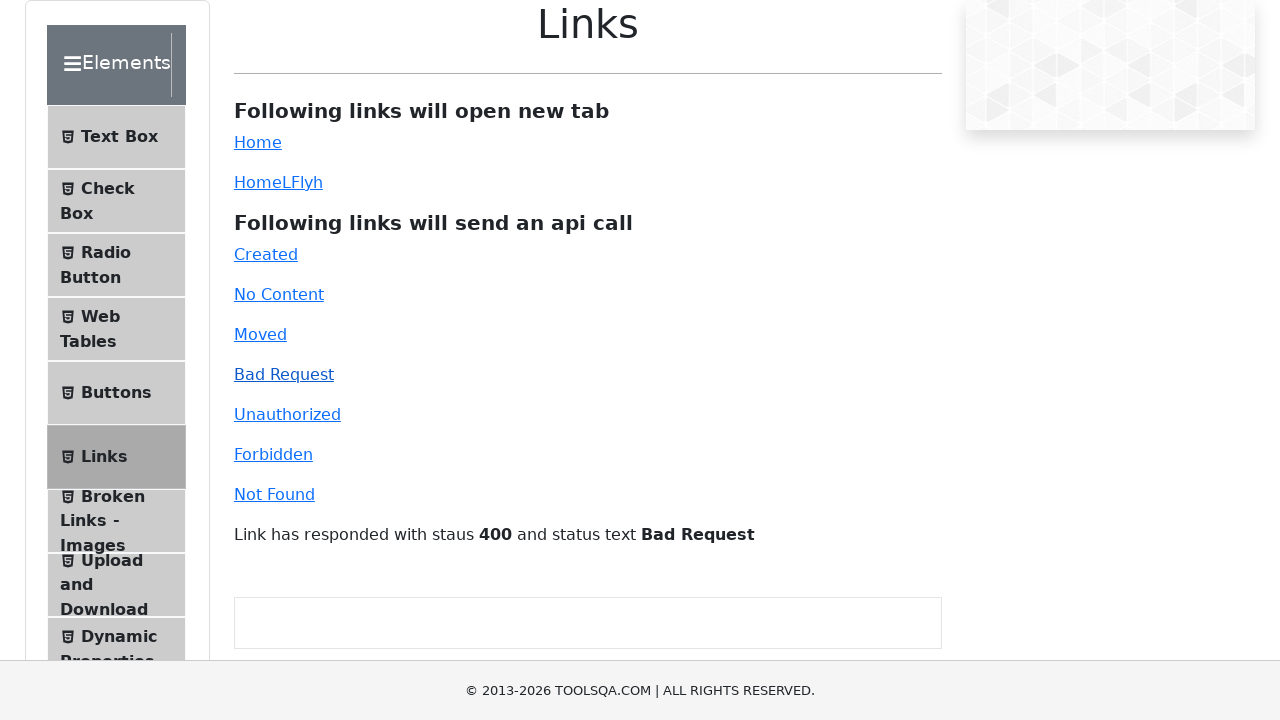

Clicked Unauthorized link (HTTP 401) at (287, 414) on #unauthorized
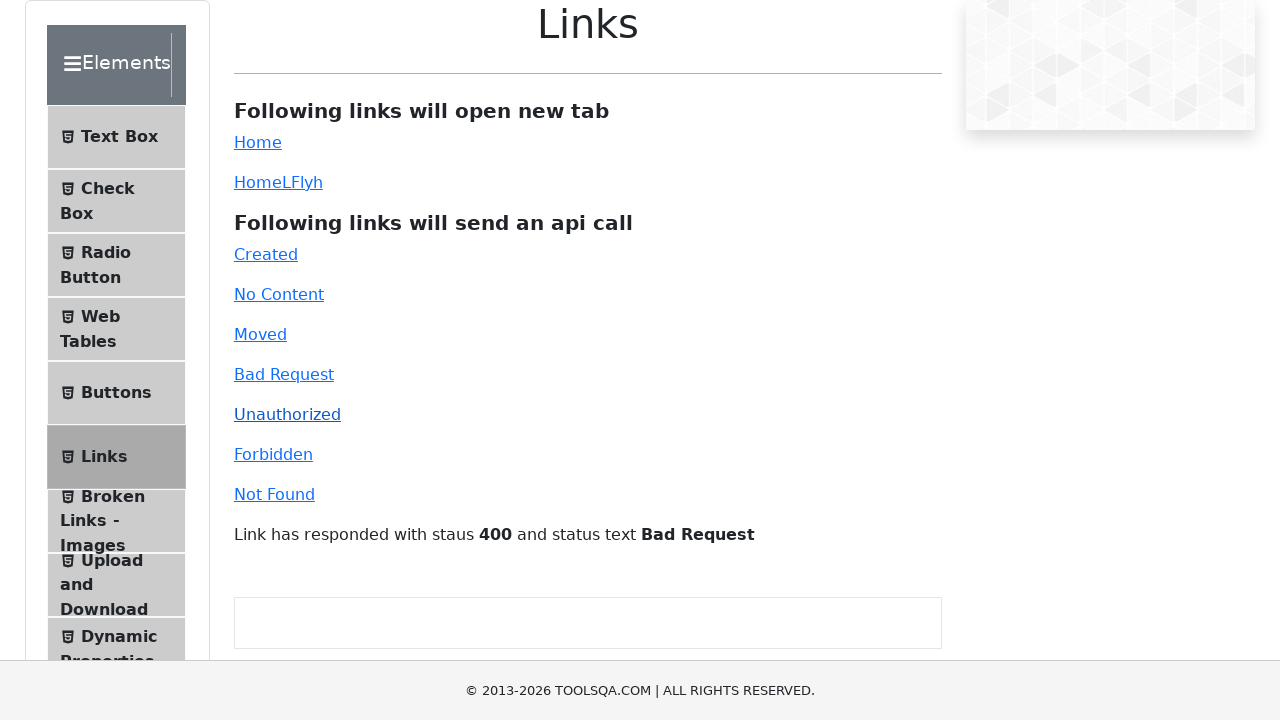

Waited 2 seconds for Unauthorized response
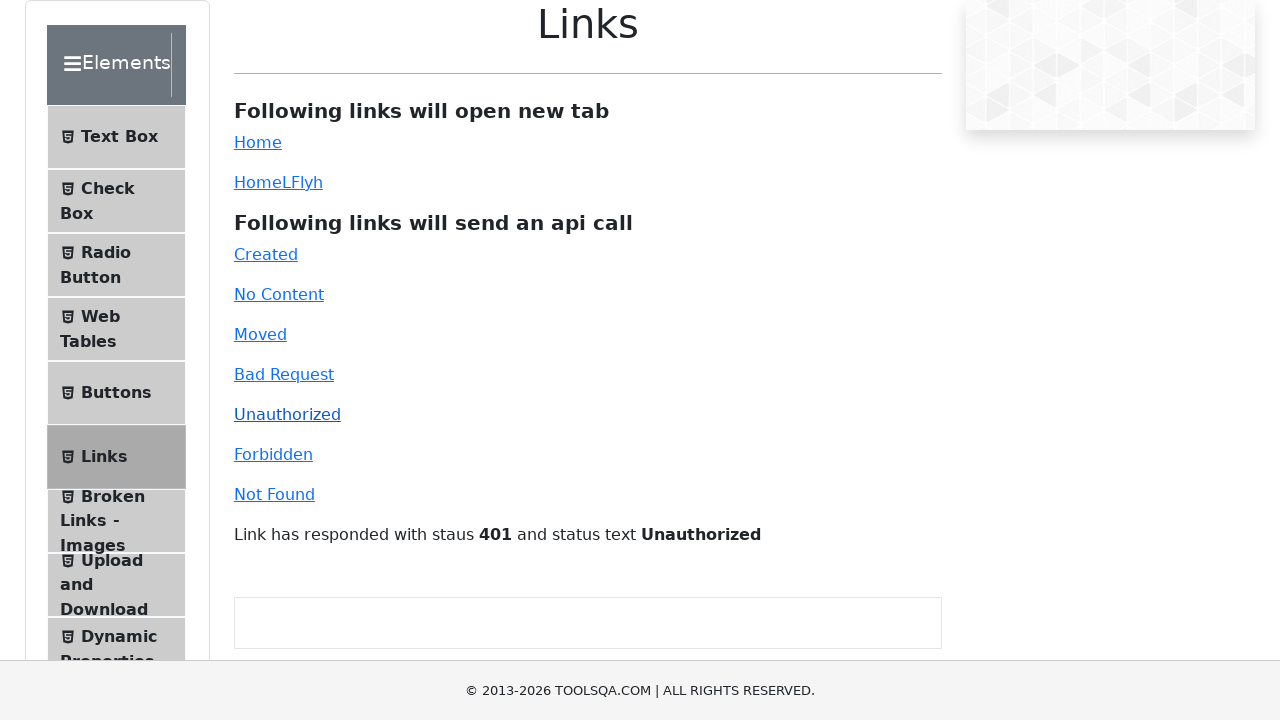

Clicked Forbidden link (HTTP 403) at (273, 454) on #forbidden
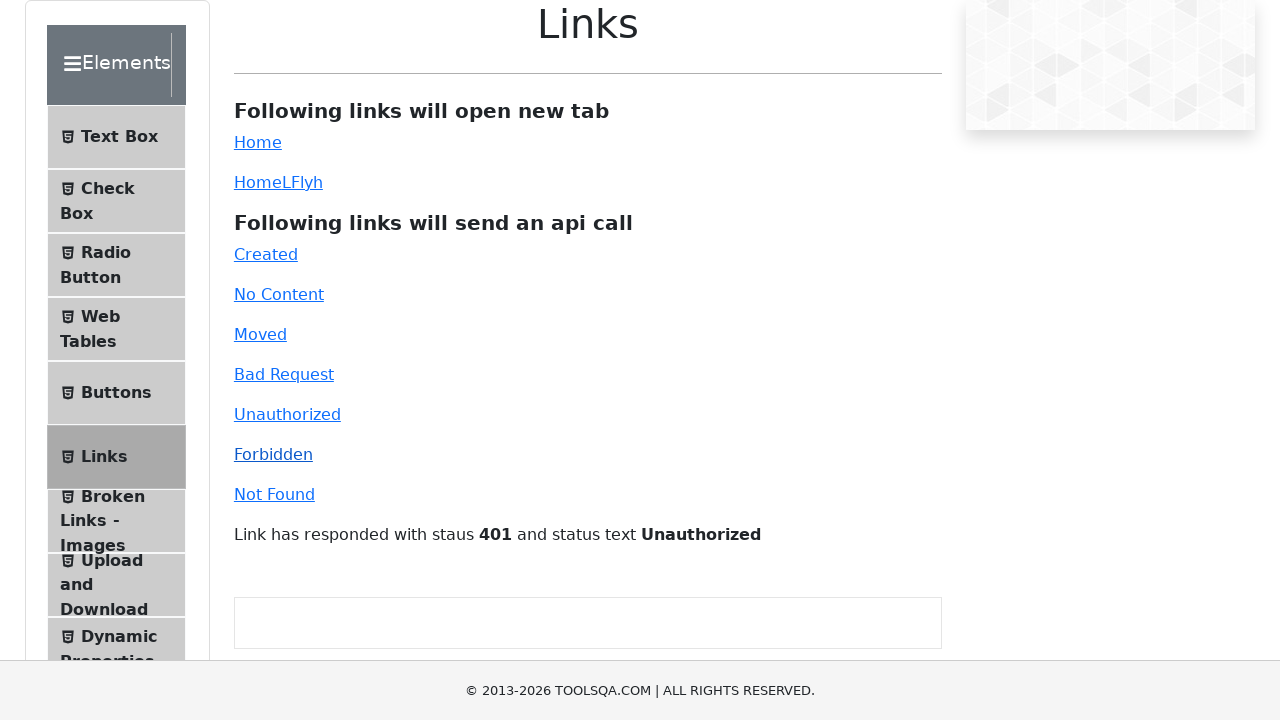

Waited 2 seconds for Forbidden response
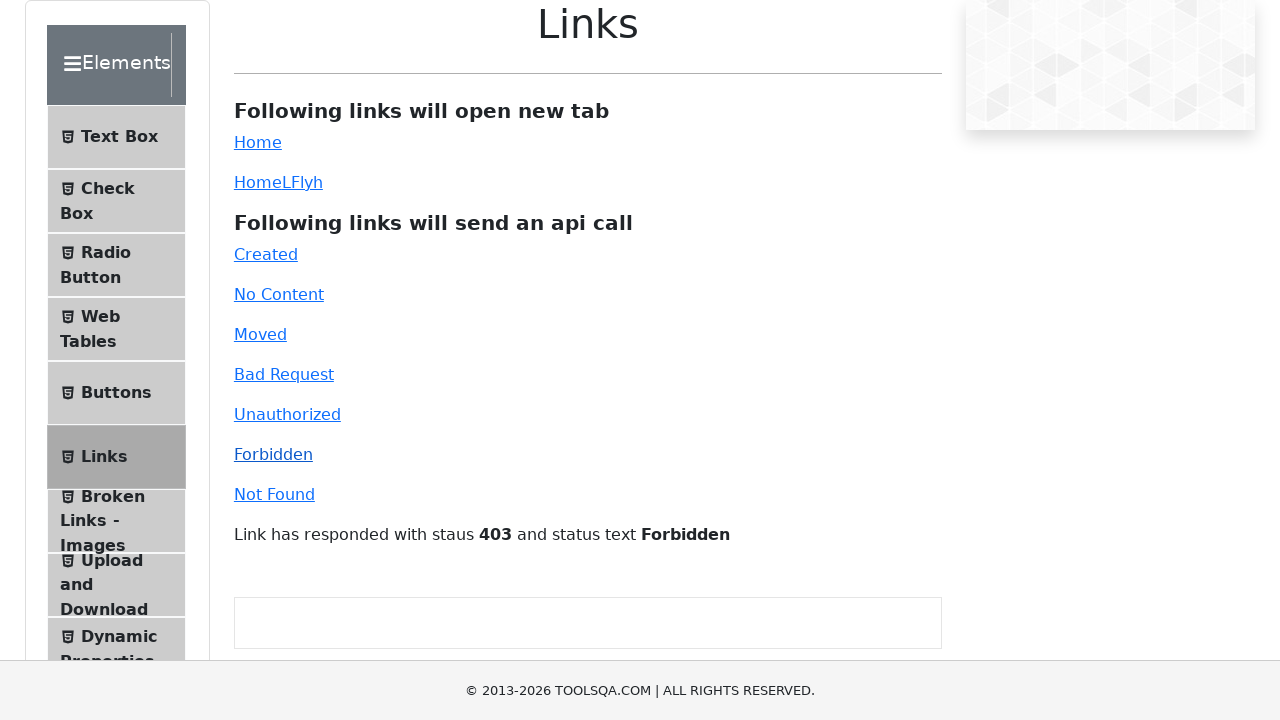

Clicked Invalid URL link (HTTP 404 Not Found) at (274, 494) on #invalid-url
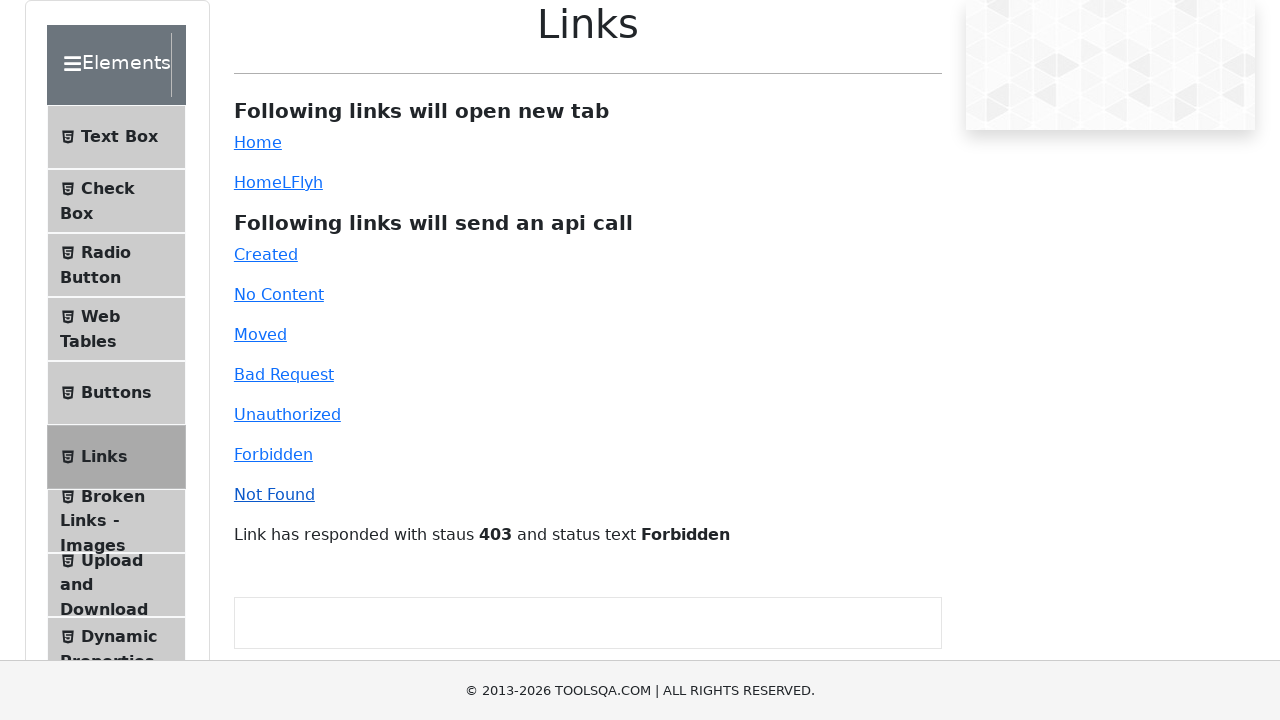

Waited 2 seconds for Not Found response
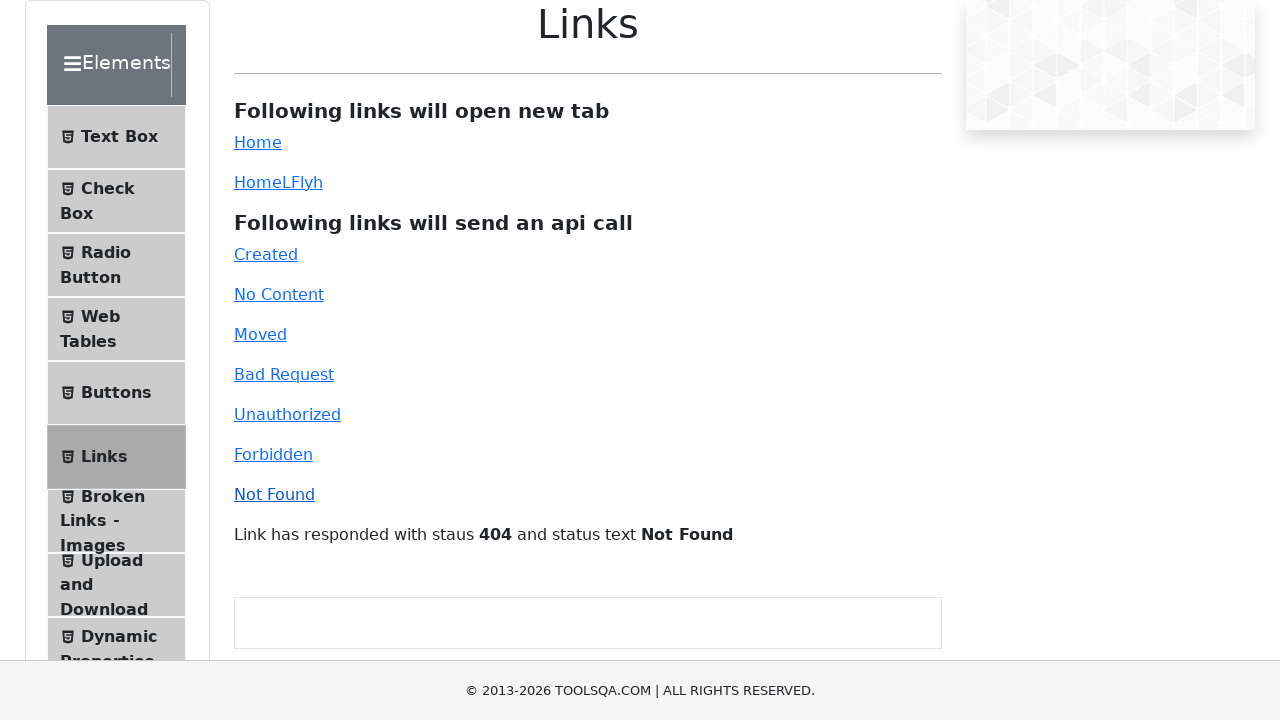

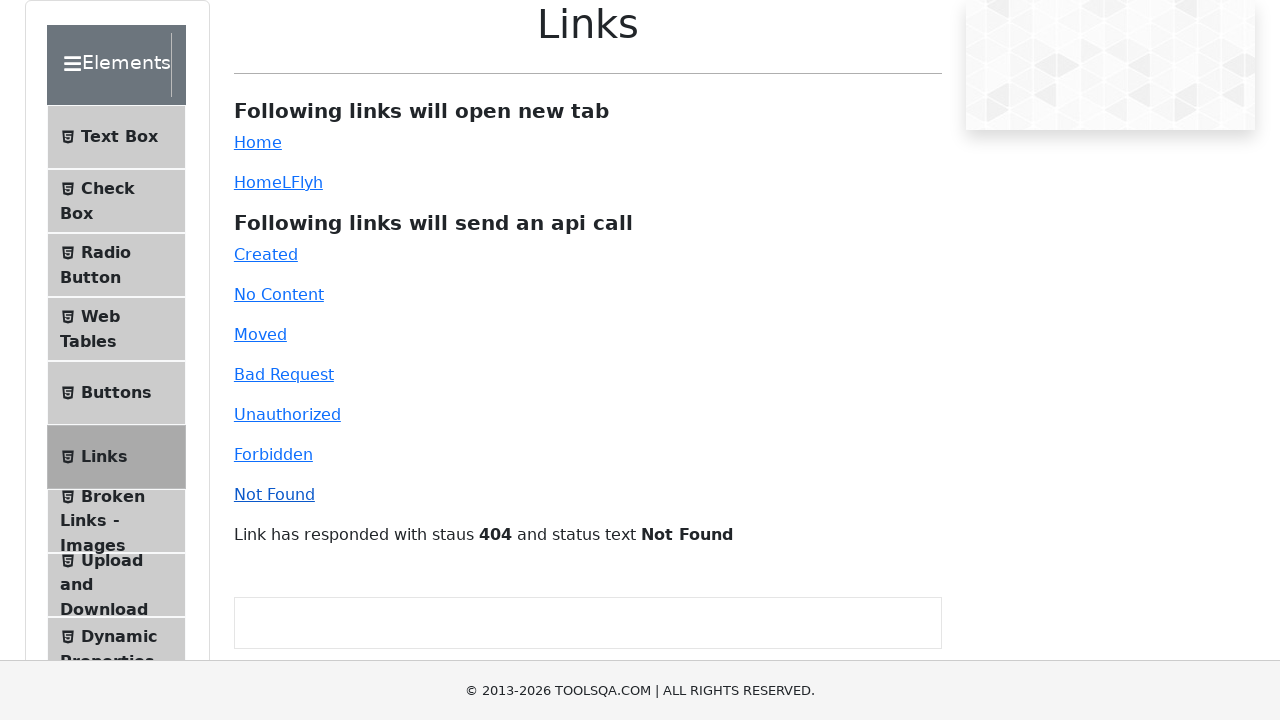